Navigates to the Mars weather data page (REMS - Rover Environmental Monitoring Station) and verifies that the main weather slide content is visible.

Starting URL: http://cab.inta-csic.es/rems/en/

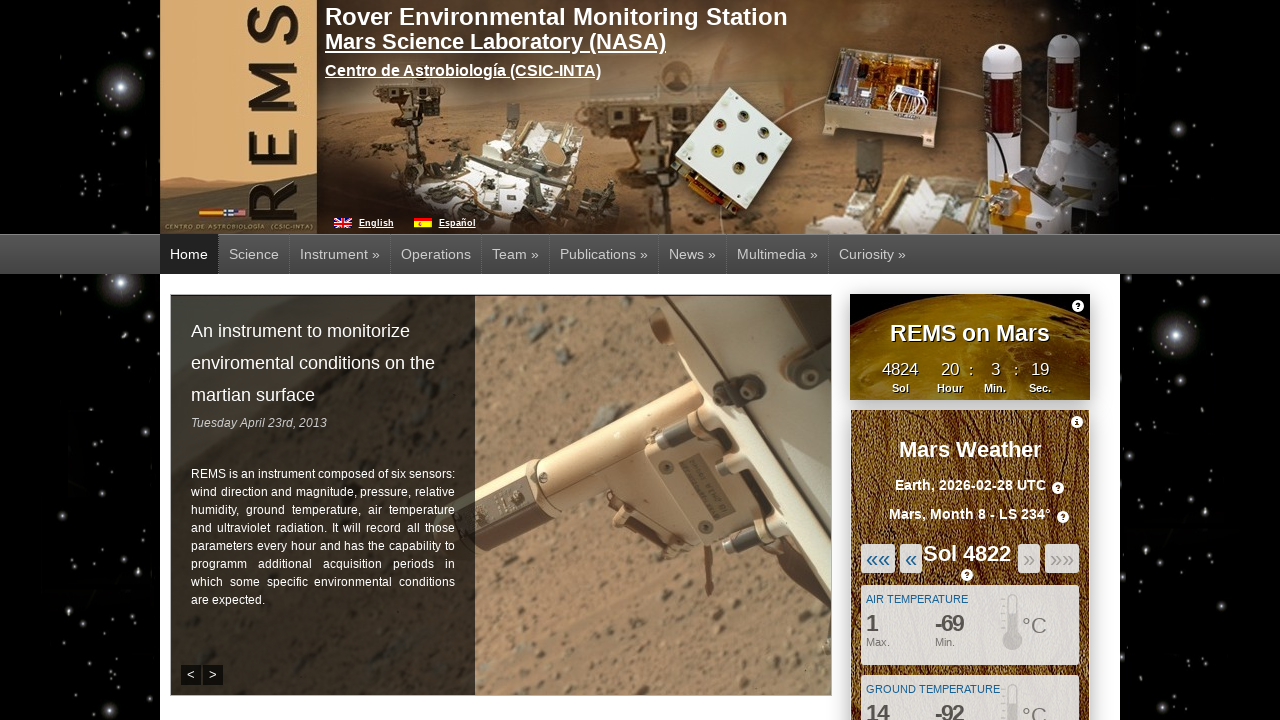

Navigated to Mars weather data page (REMS - Rover Environmental Monitoring Station)
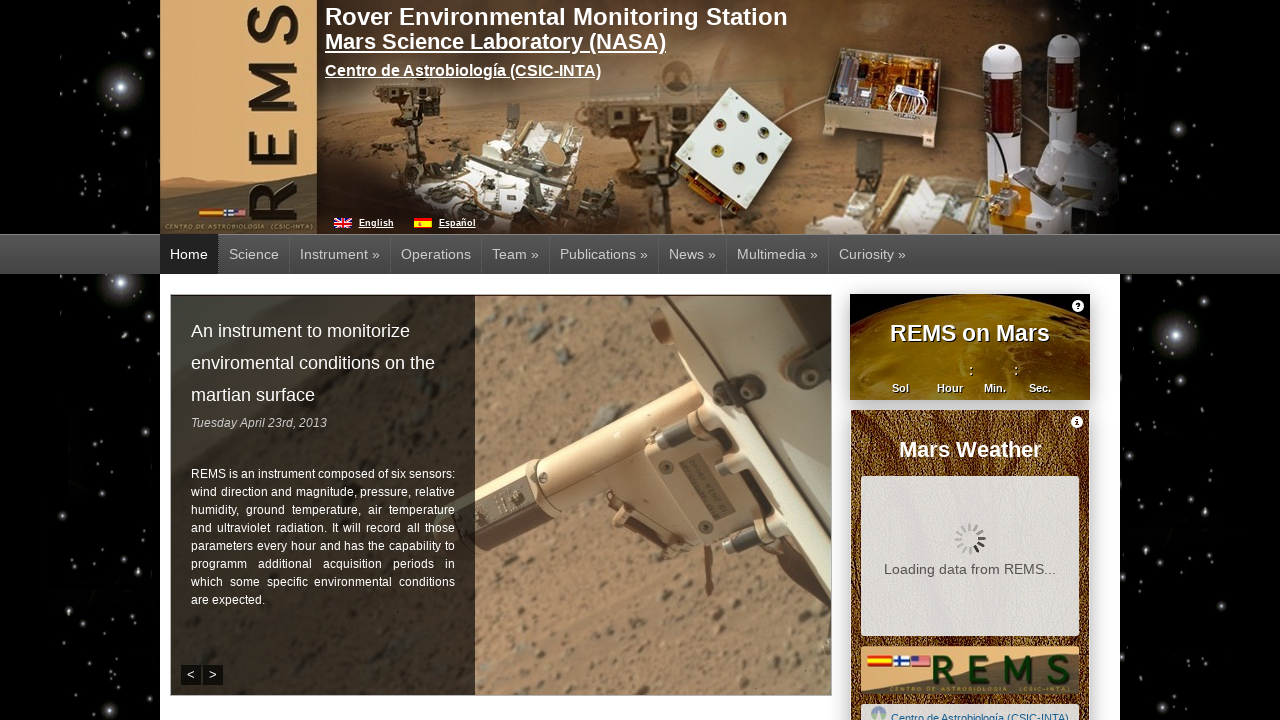

Main weather slide content is visible and loaded
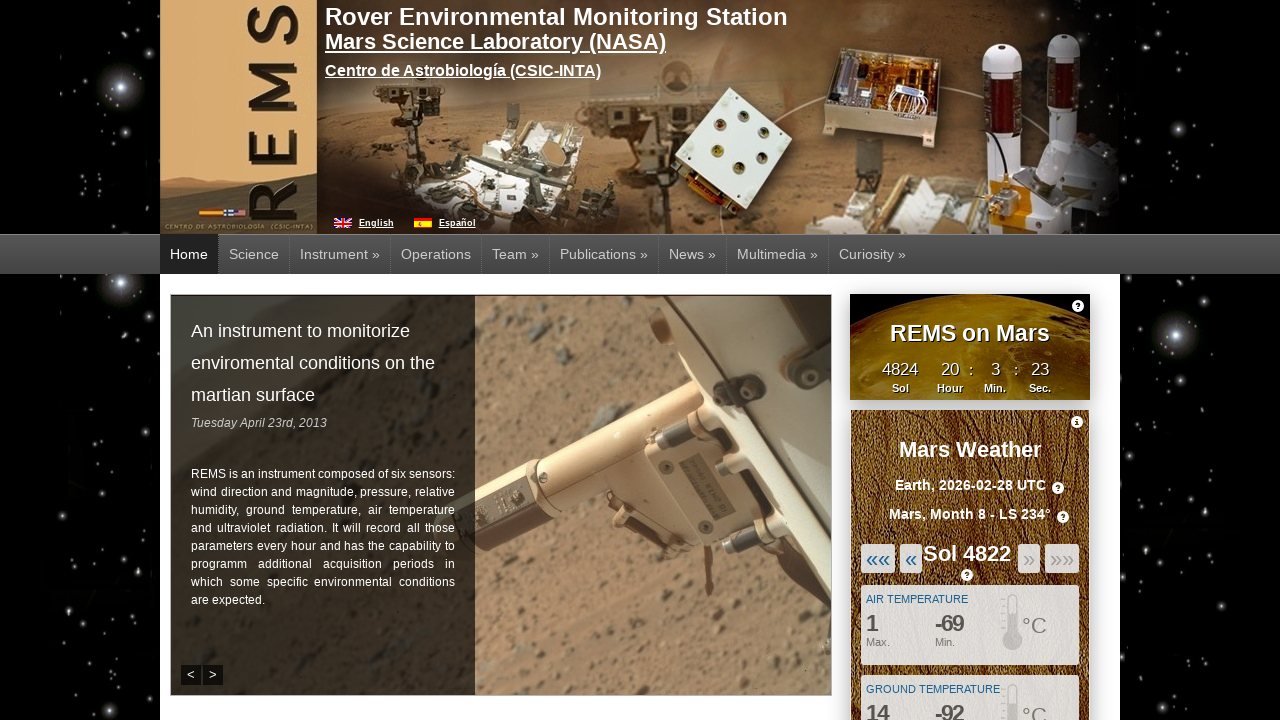

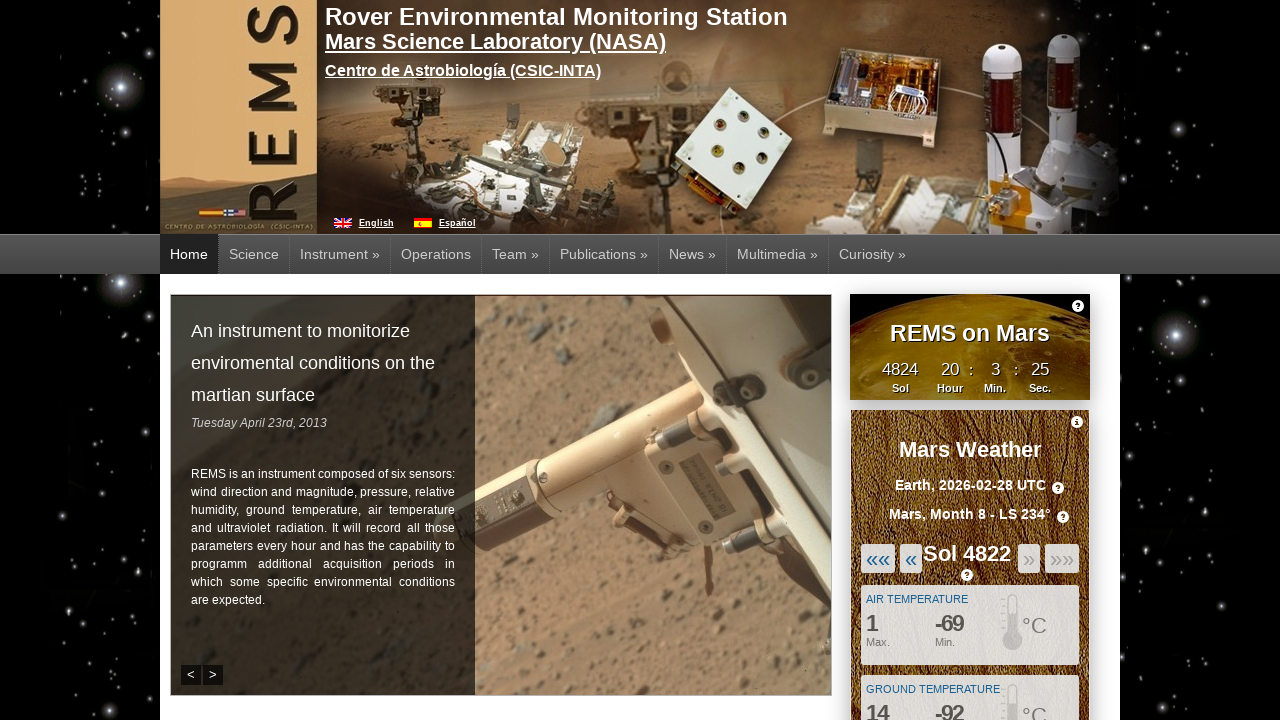